Tests drag and drop functionality by verifying elements A and B are in their correct containers, dragging element A to container B, verifying the swap, then dragging it back and verifying elements return to original positions.

Starting URL: https://the-internet.herokuapp.com/drag_and_drop

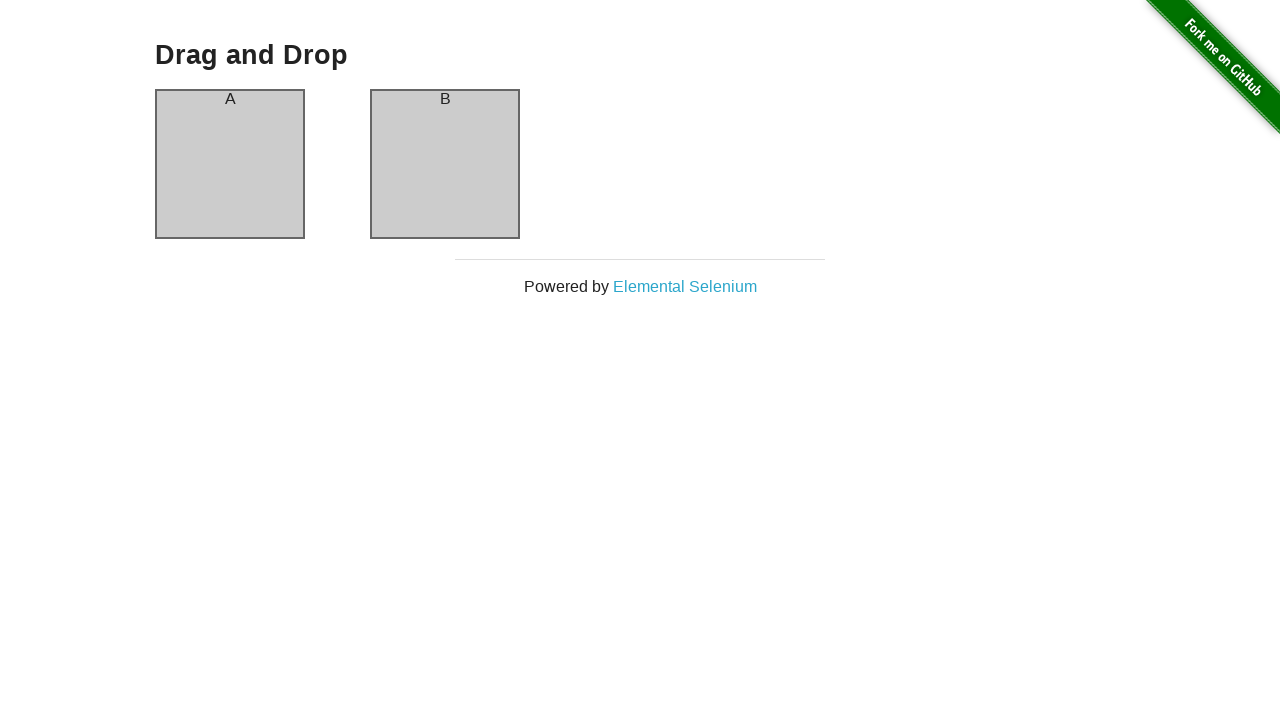

Waited for drag and drop page content header to load
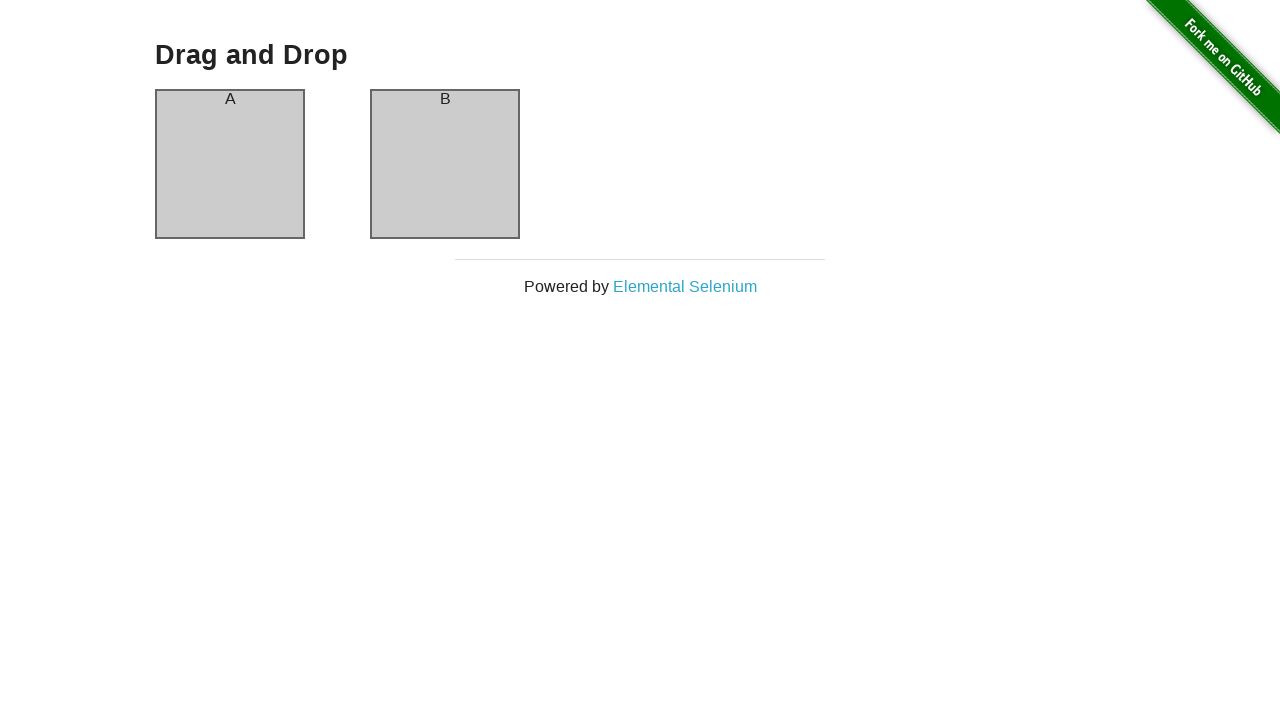

Verified 'Drag and Drop' header is visible
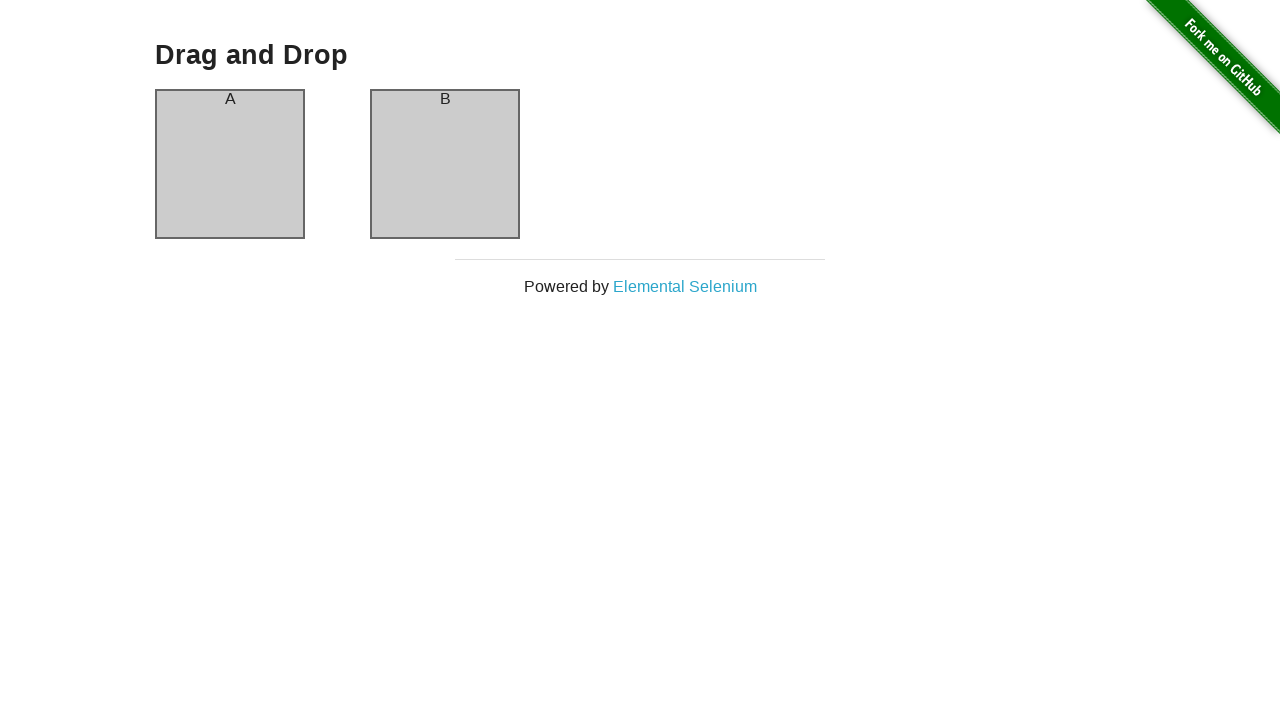

Verified element A is in container A initially
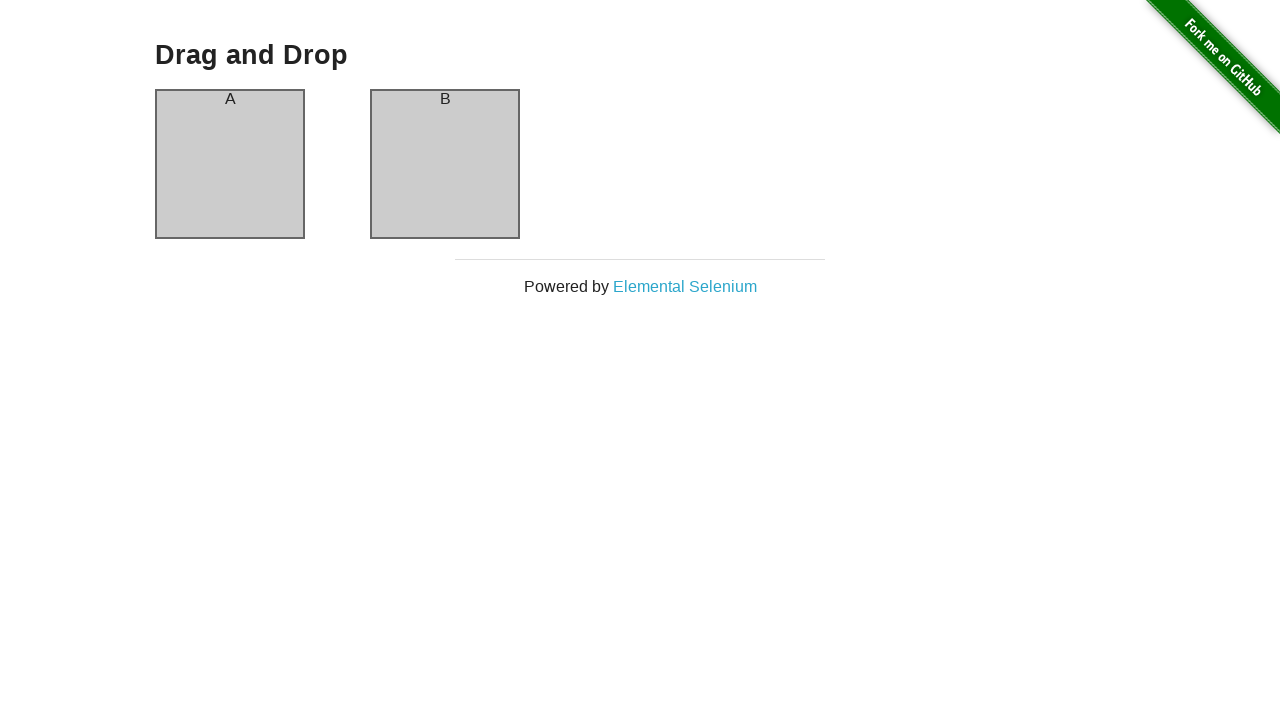

Verified element B is in container B initially
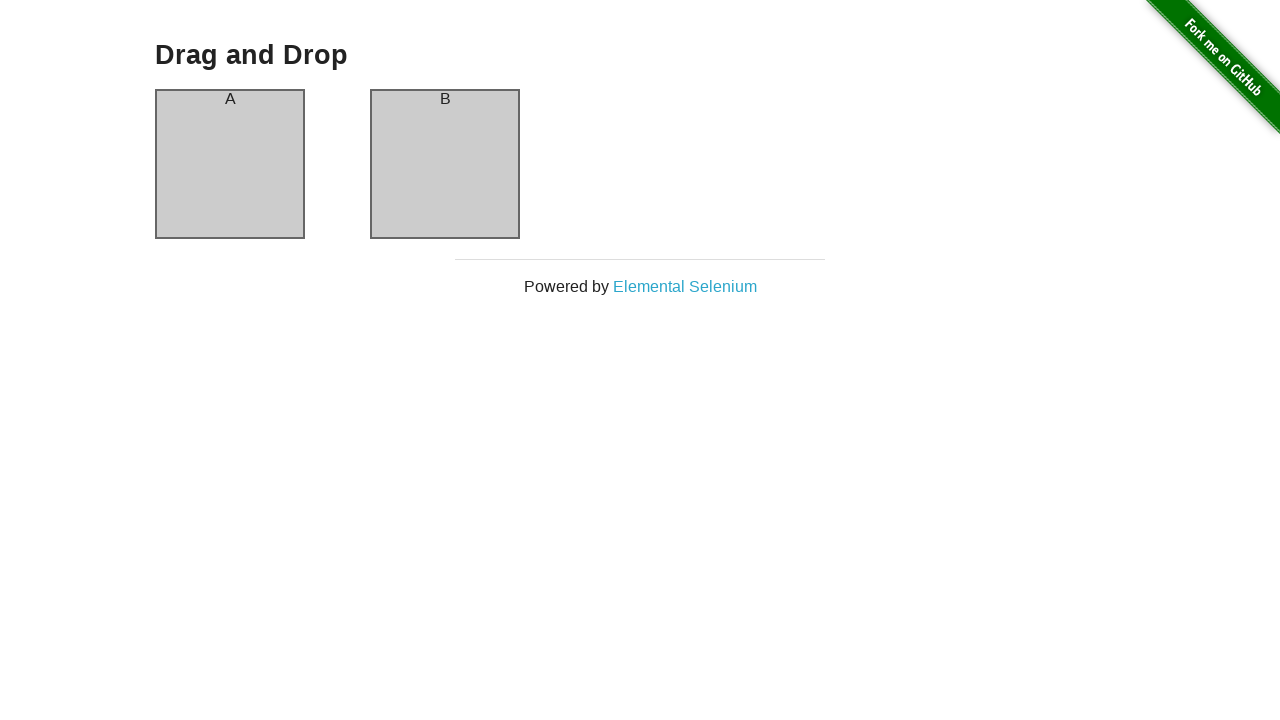

Dragged element A from container A to container B
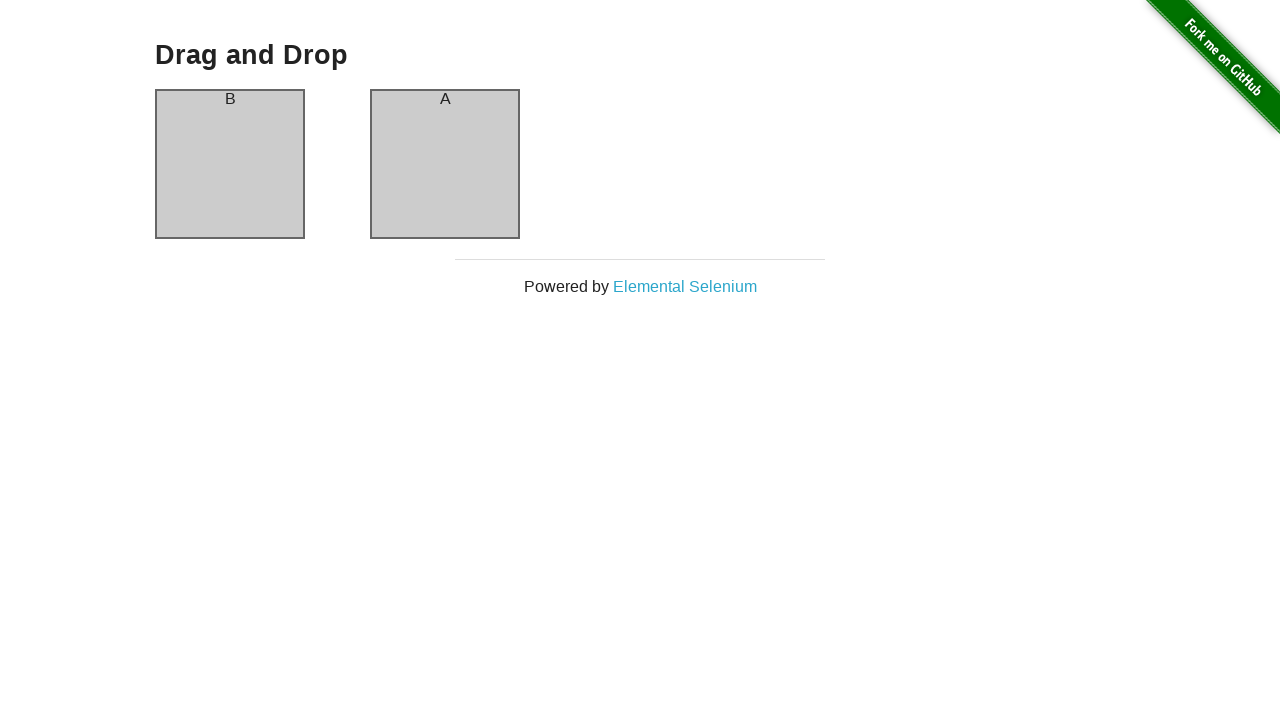

Verified element A is now in container B after drag
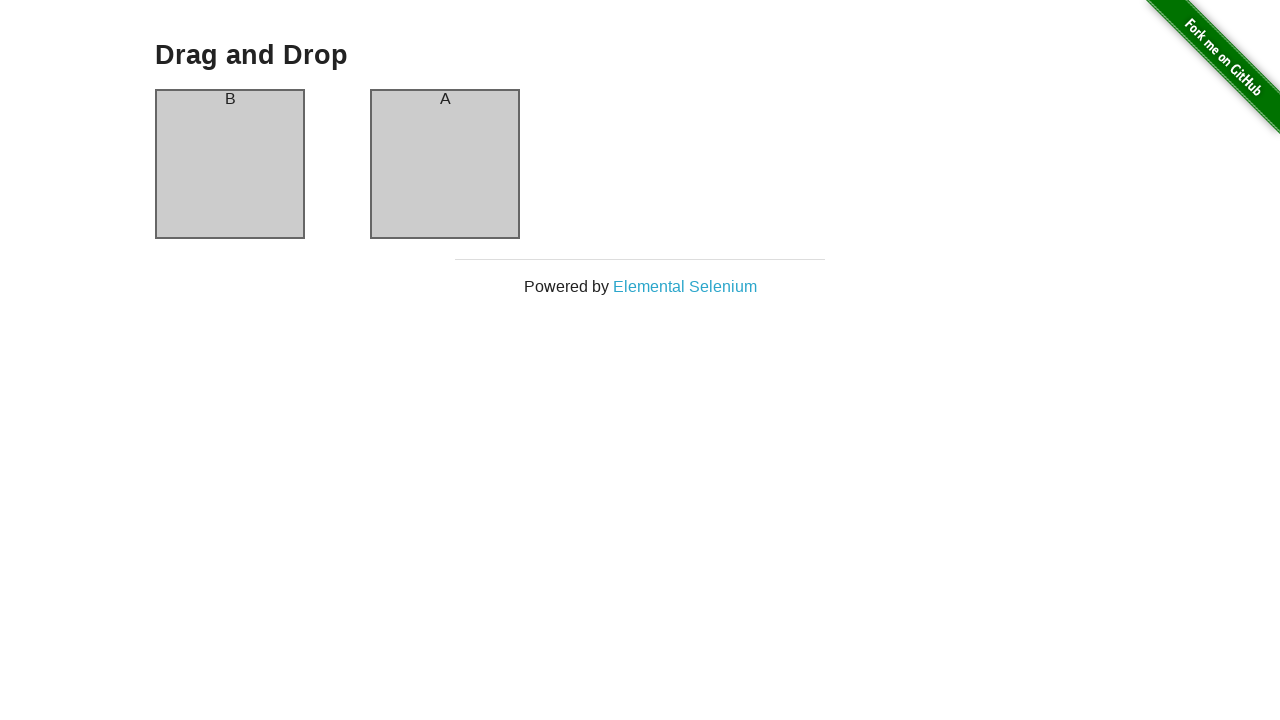

Dragged element A from container B back to container A
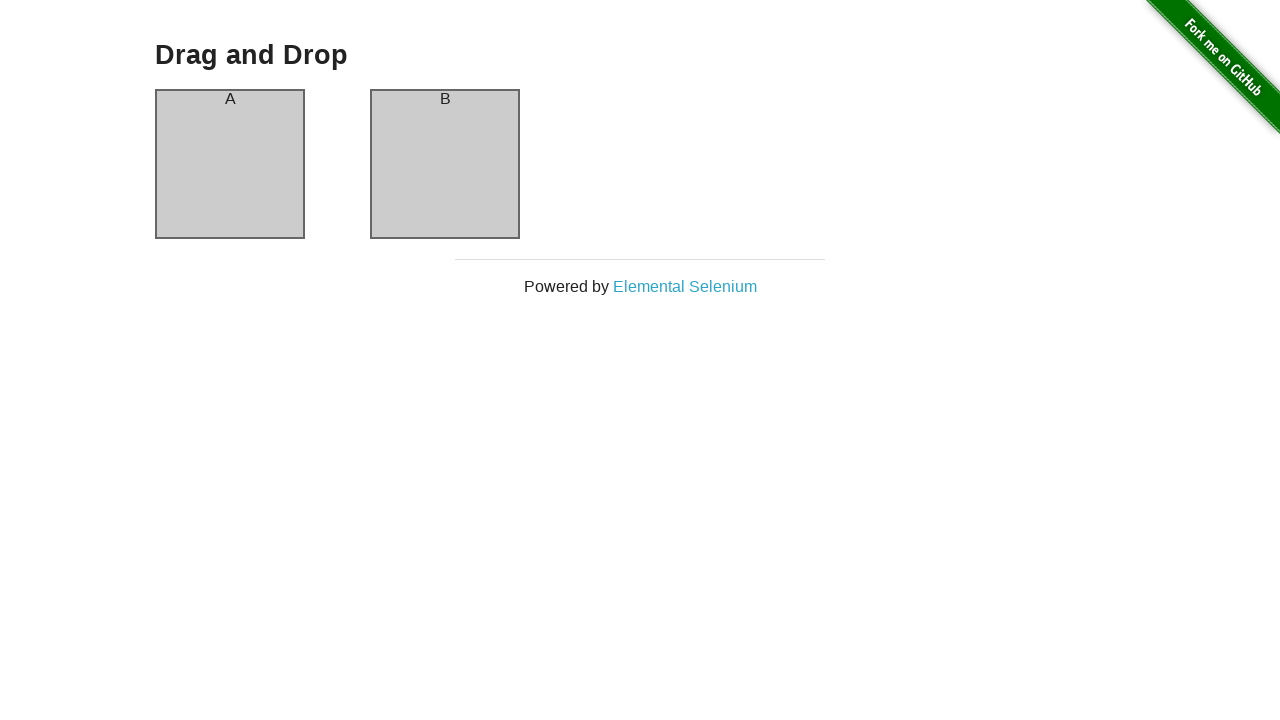

Verified element A is back in container A
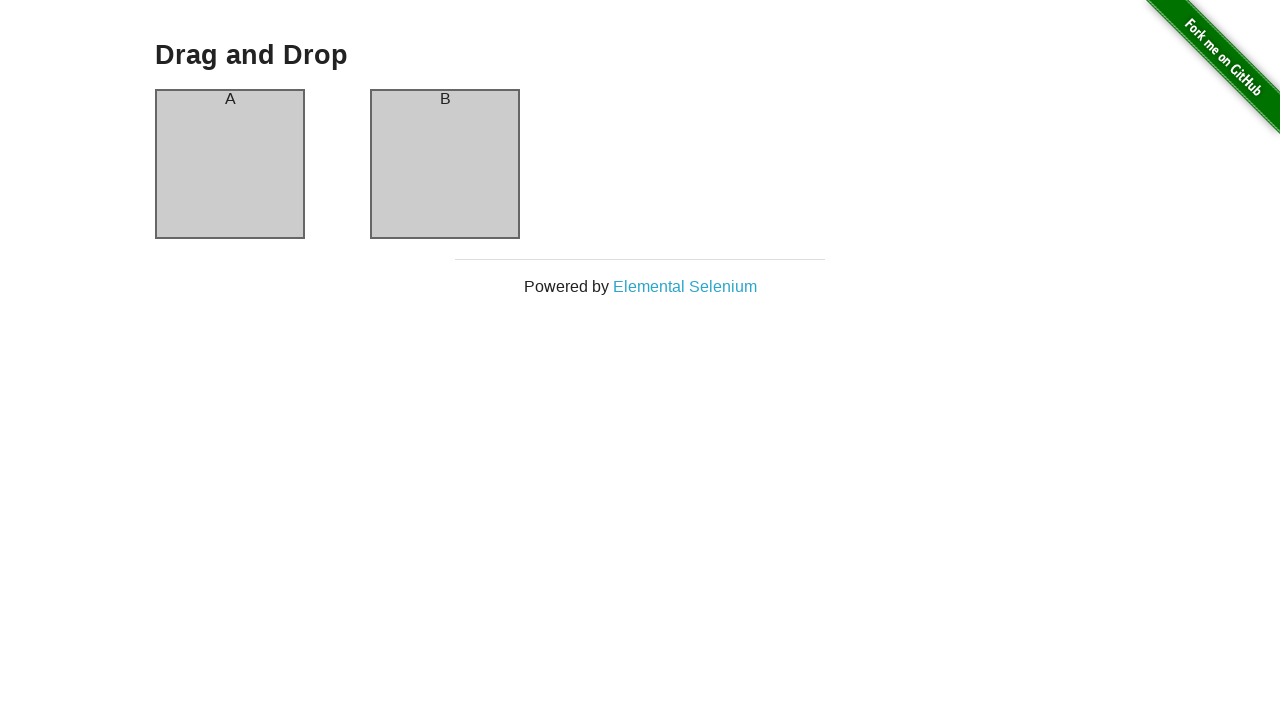

Verified element B is back in container B - test completed successfully
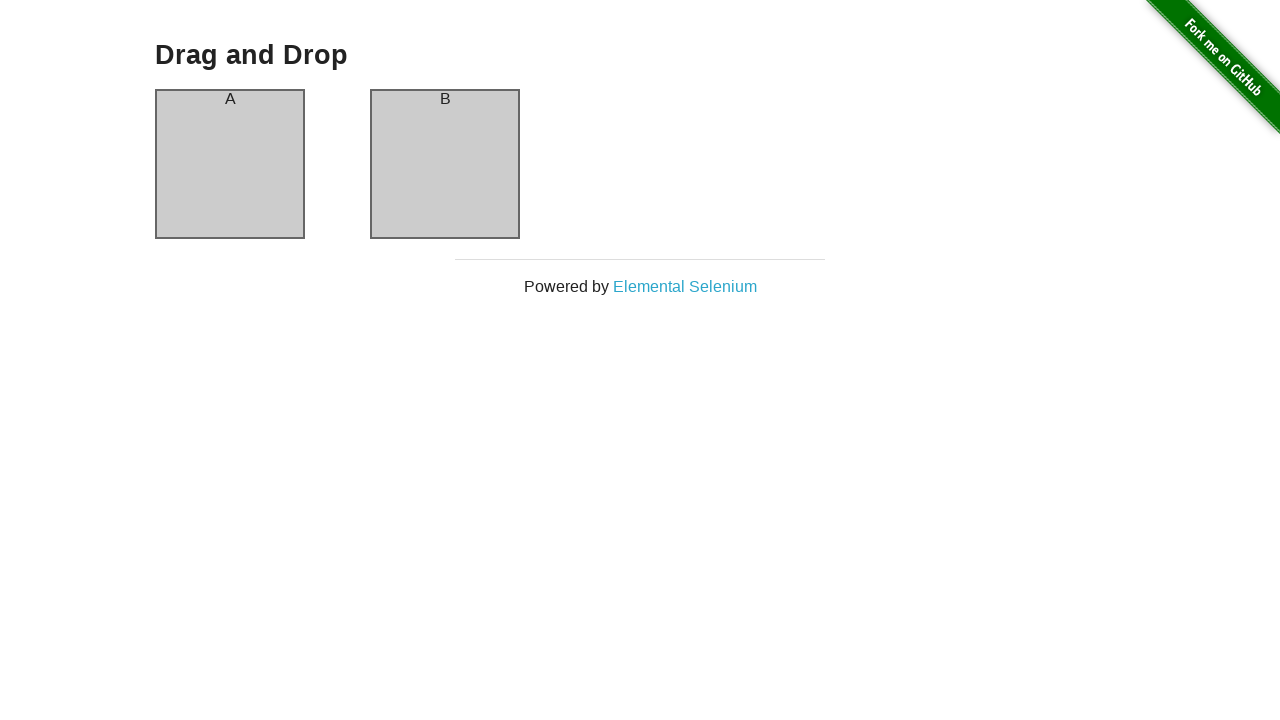

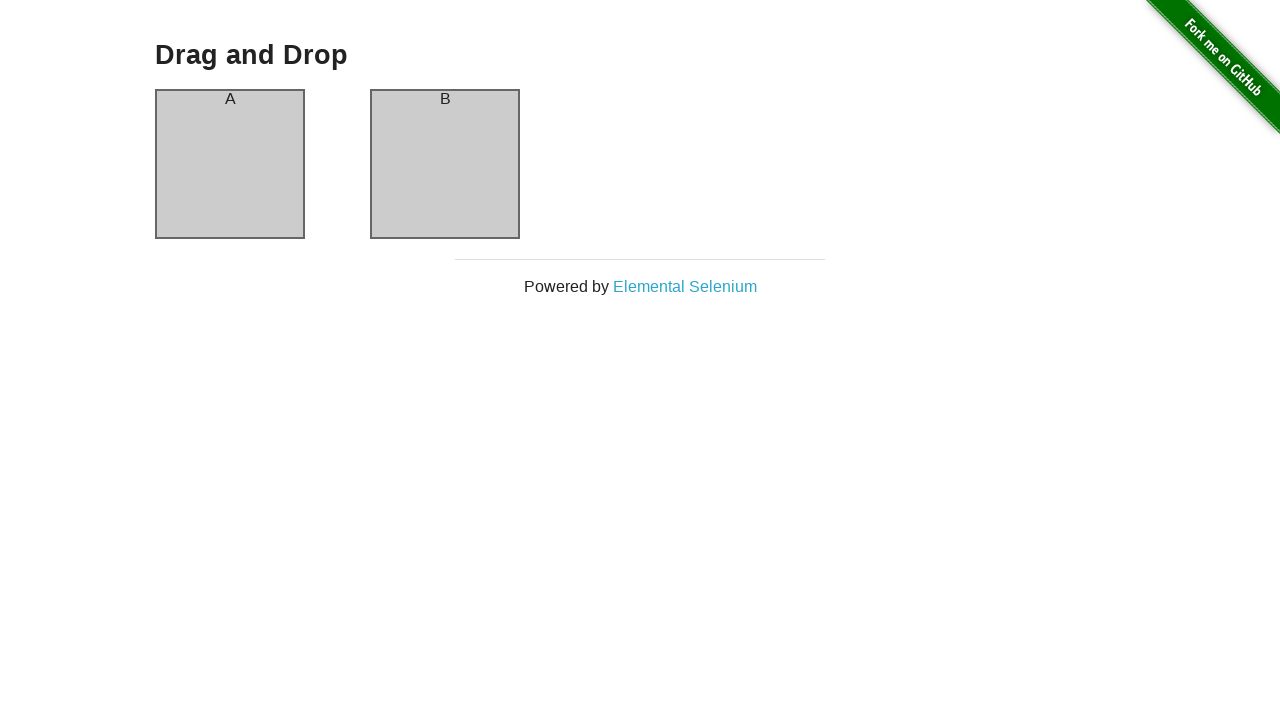